Tests that contact information banner appears at the bottom of the page

Starting URL: http://intershop5.skillbox.ru/

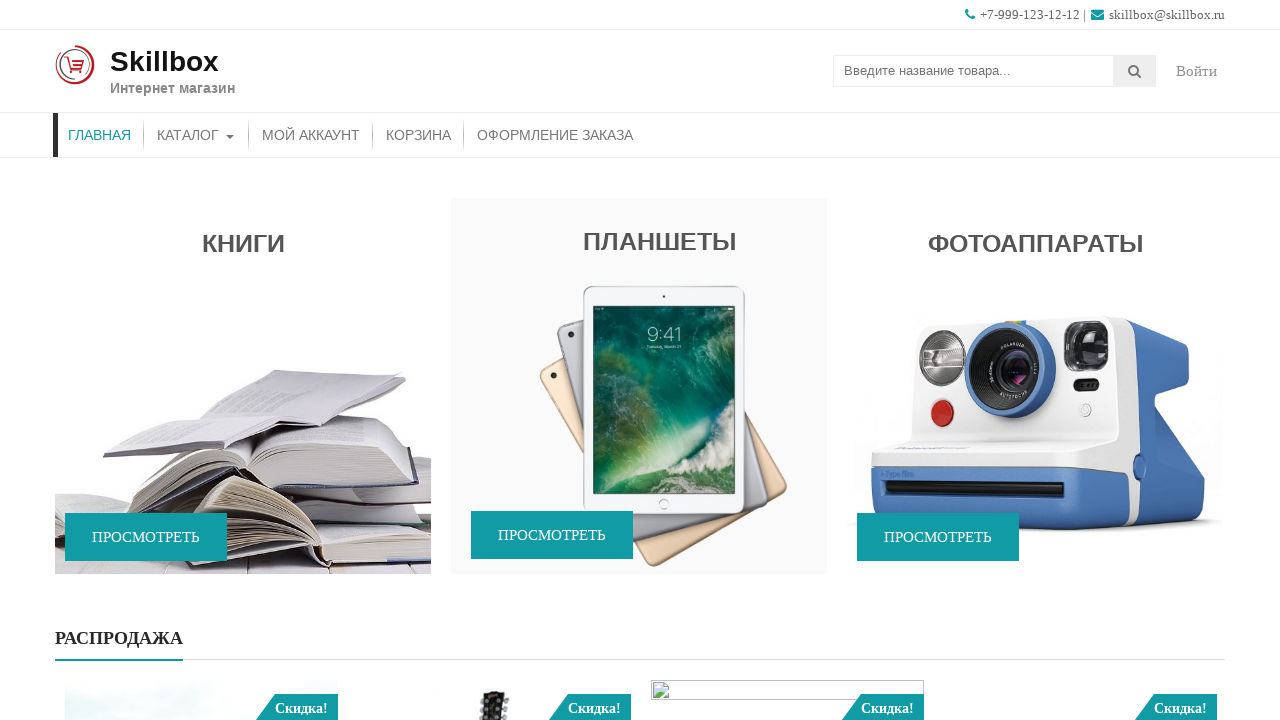

Hovered over site-info element to scroll to bottom of page at (640, 678) on xpath=//*[@class = 'site-info']
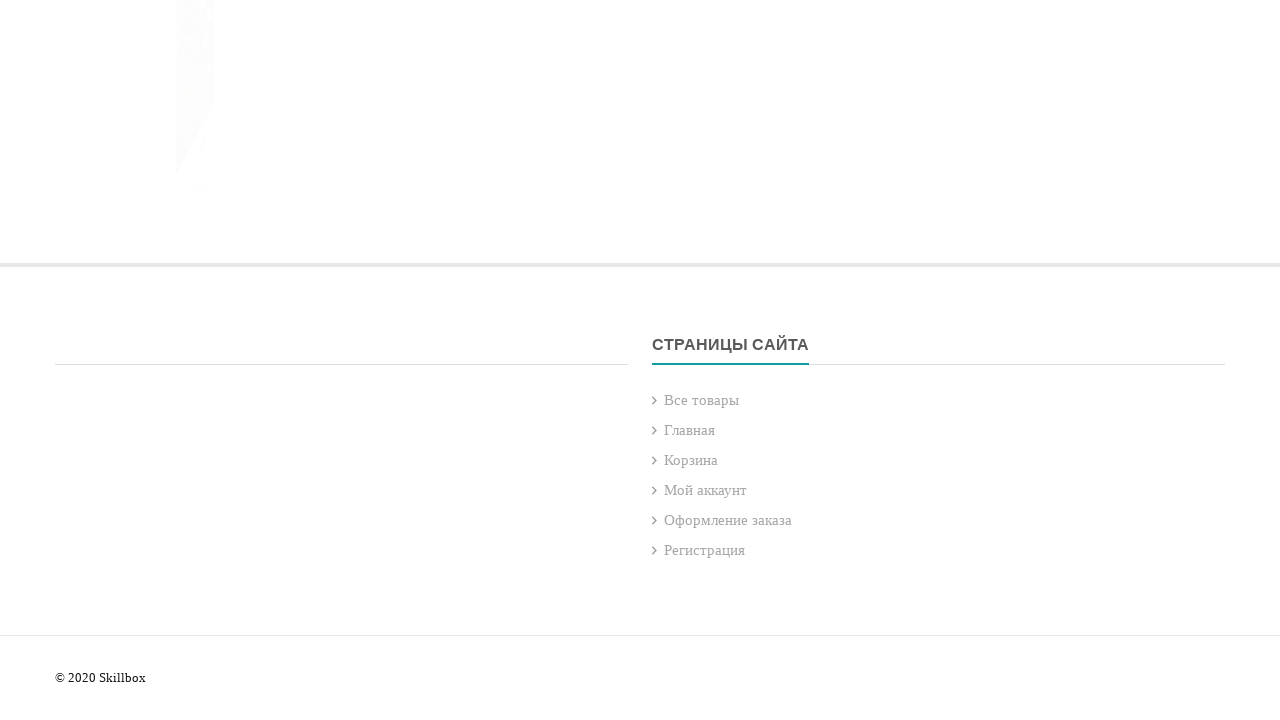

Contact information banner appeared at the bottom of the page
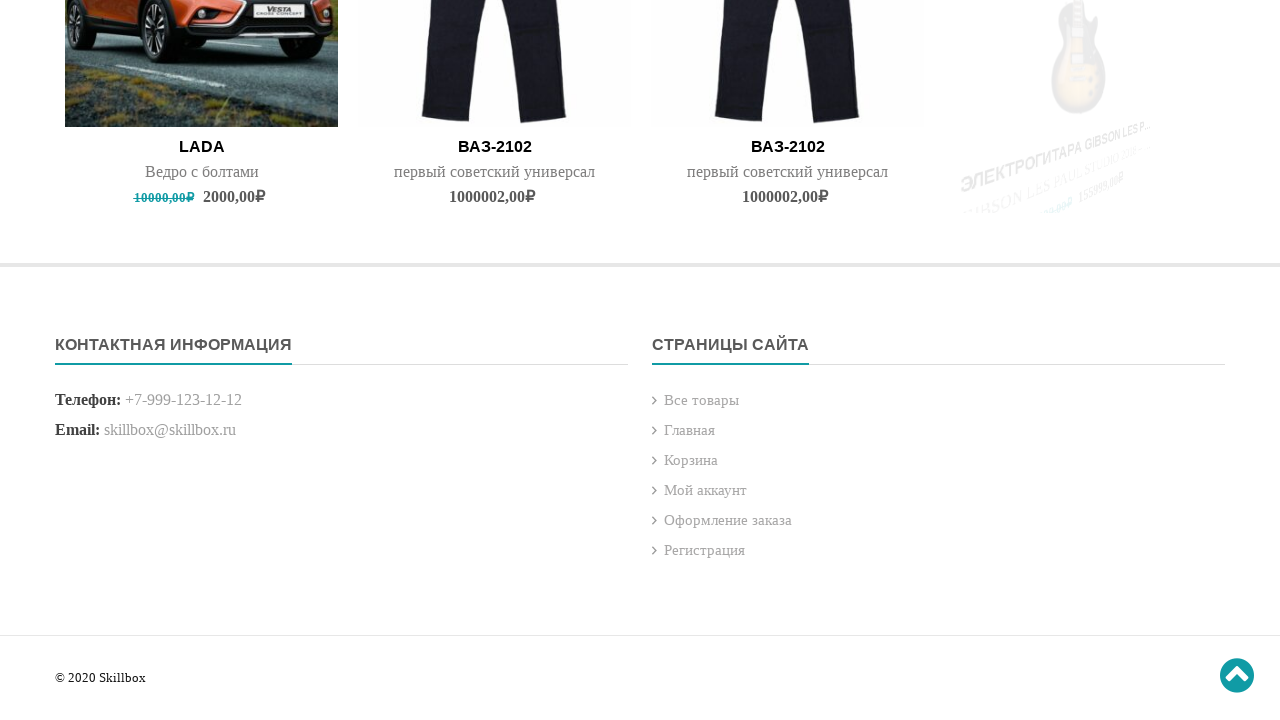

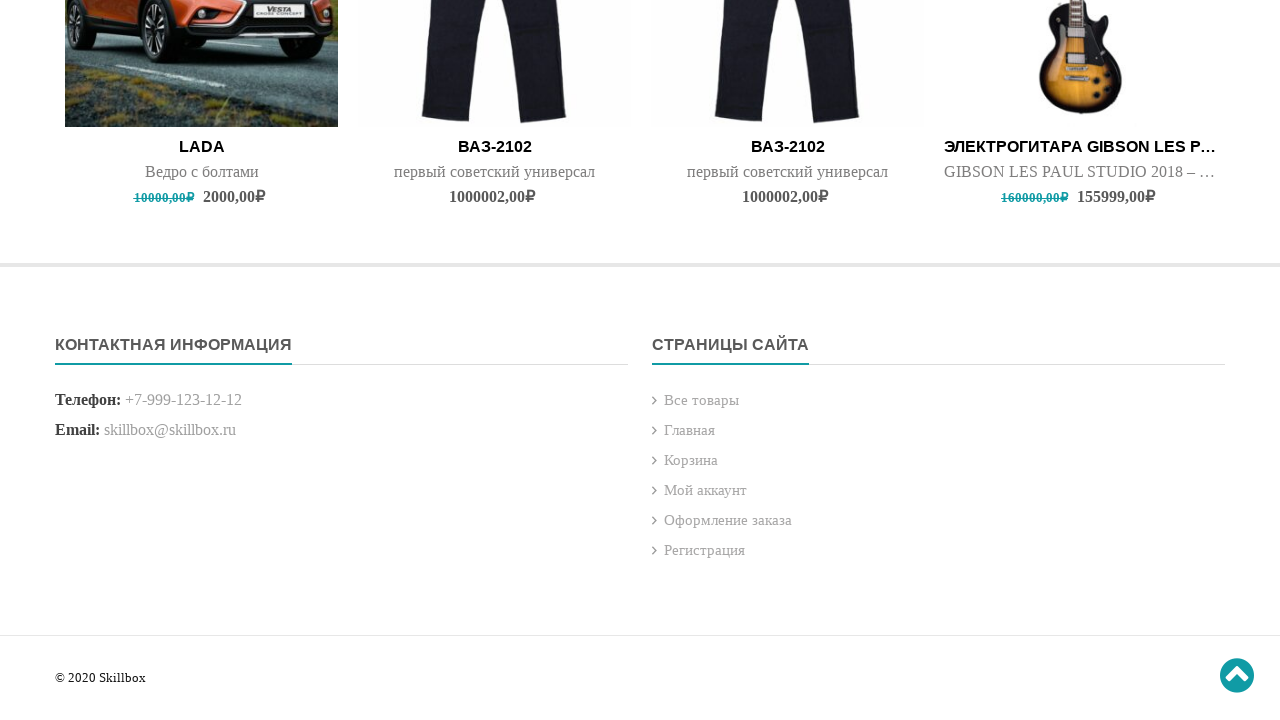